Tests a registration form by filling in first name, last name, and email fields, submitting the form, and verifying the success message is displayed.

Starting URL: http://suninjuly.github.io/registration1.html

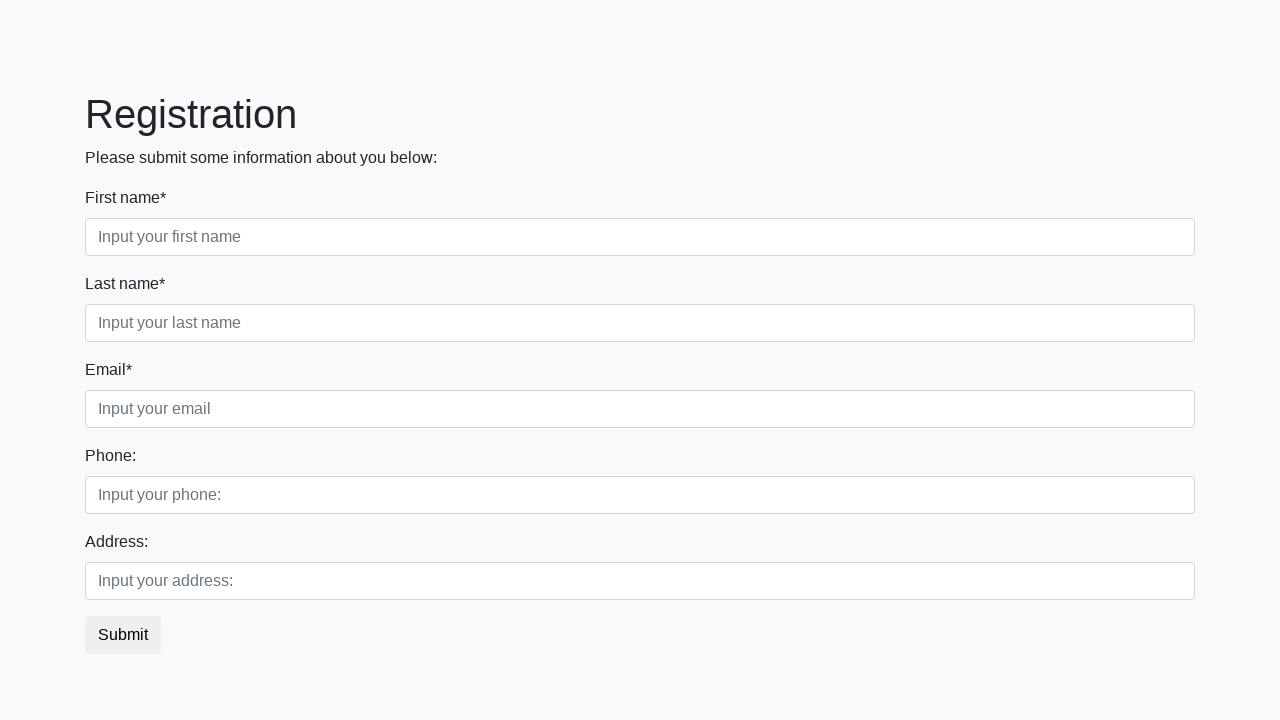

Filled first name field with 'Jennifer' on [placeholder="Input your first name"]
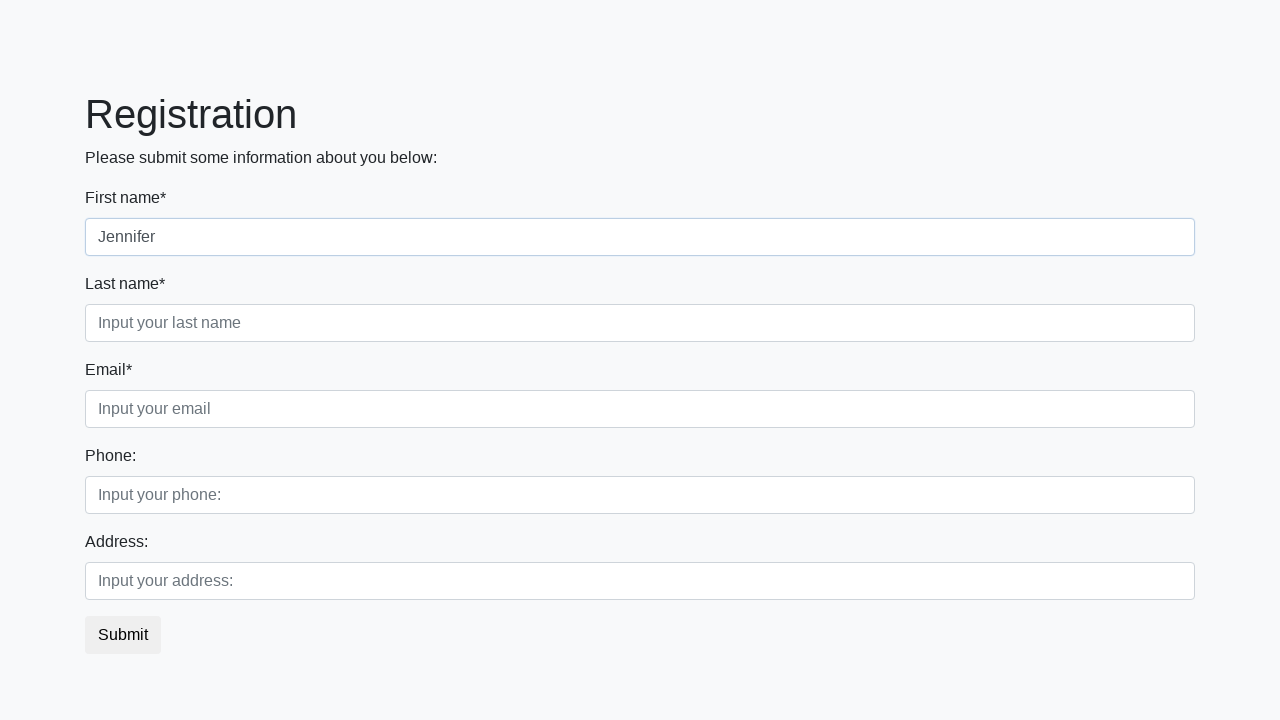

Filled last name field with 'Morrison' on [placeholder="Input your last name"]
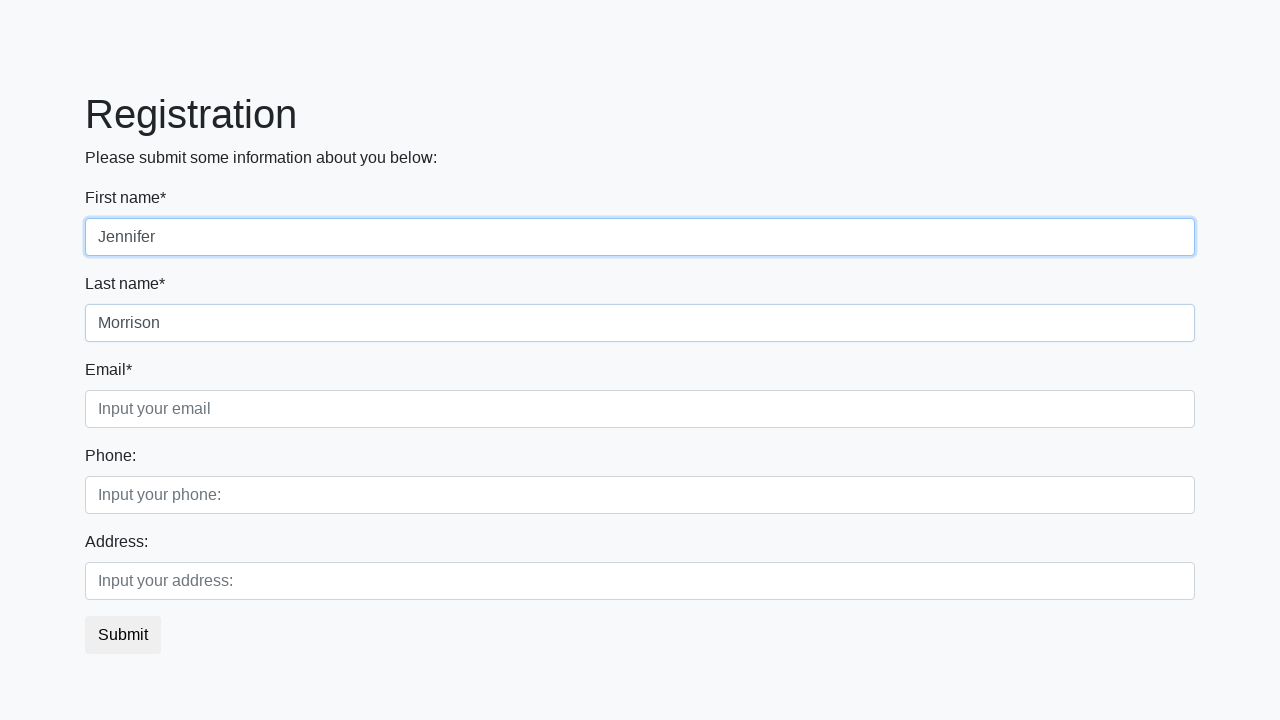

Filled email field with 'jennifer.morrison@example.com' on [placeholder="Input your email"]
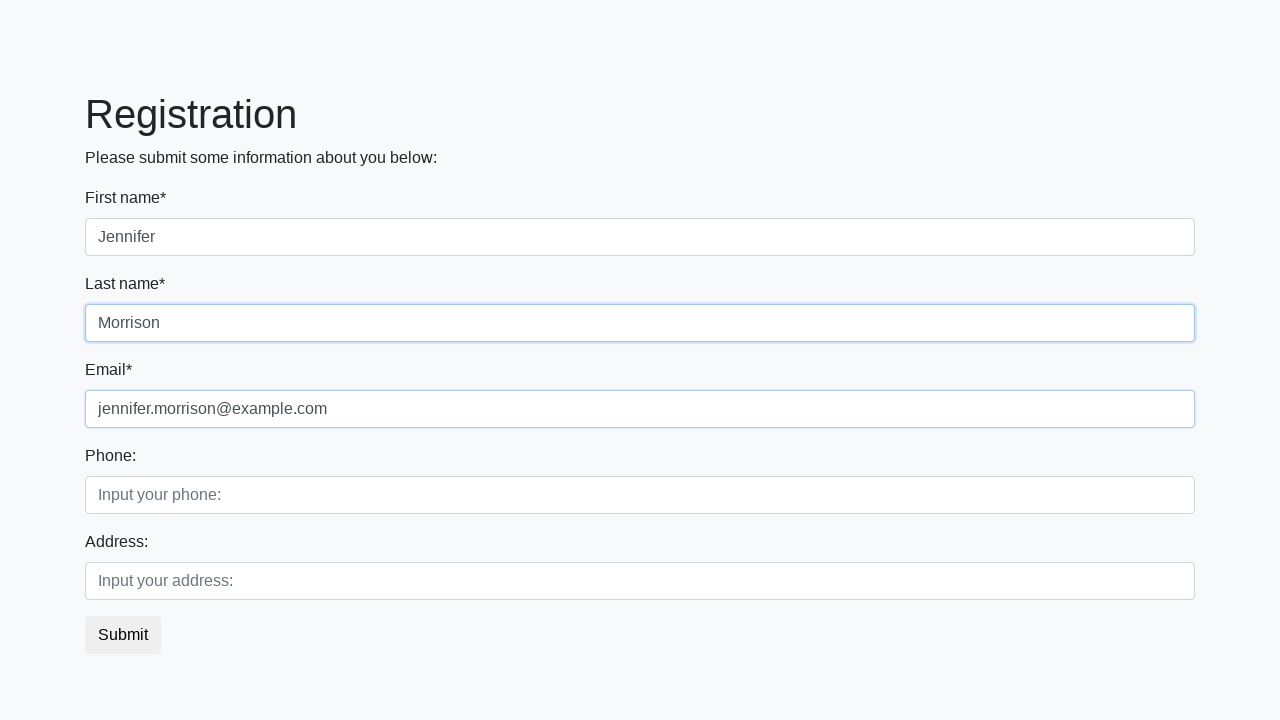

Clicked submit button to register at (123, 635) on button.btn
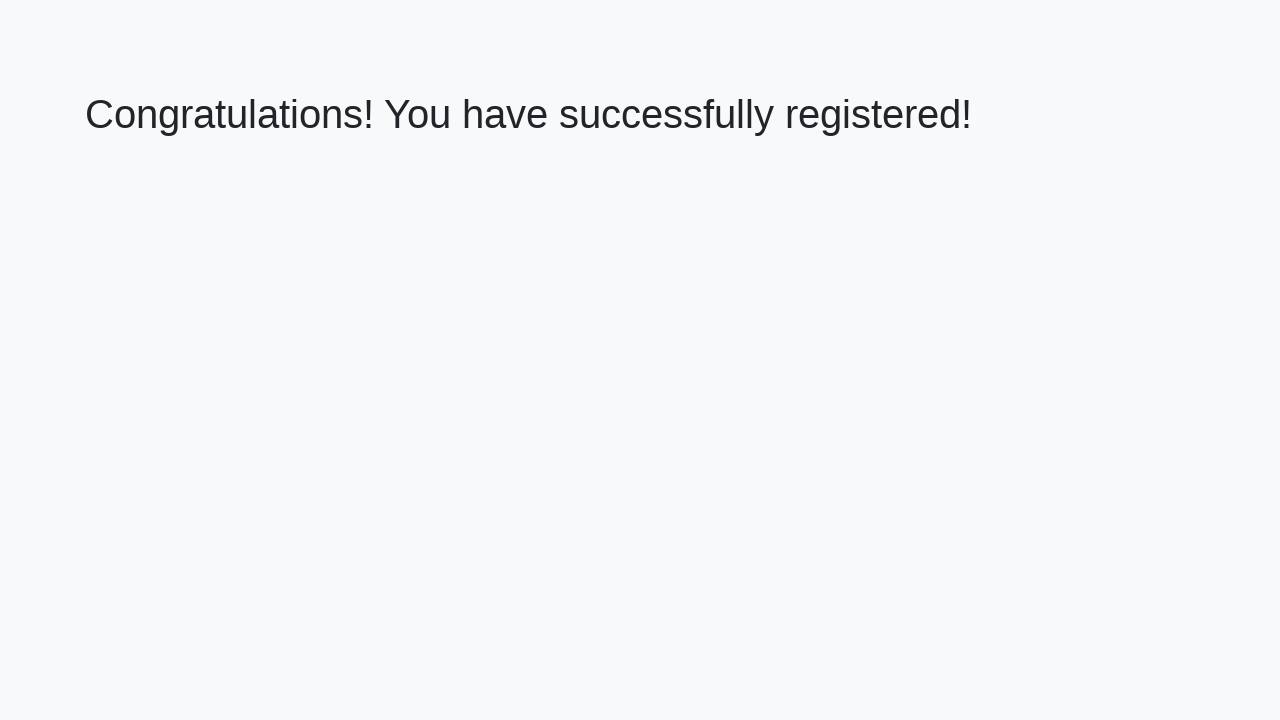

Success message heading loaded
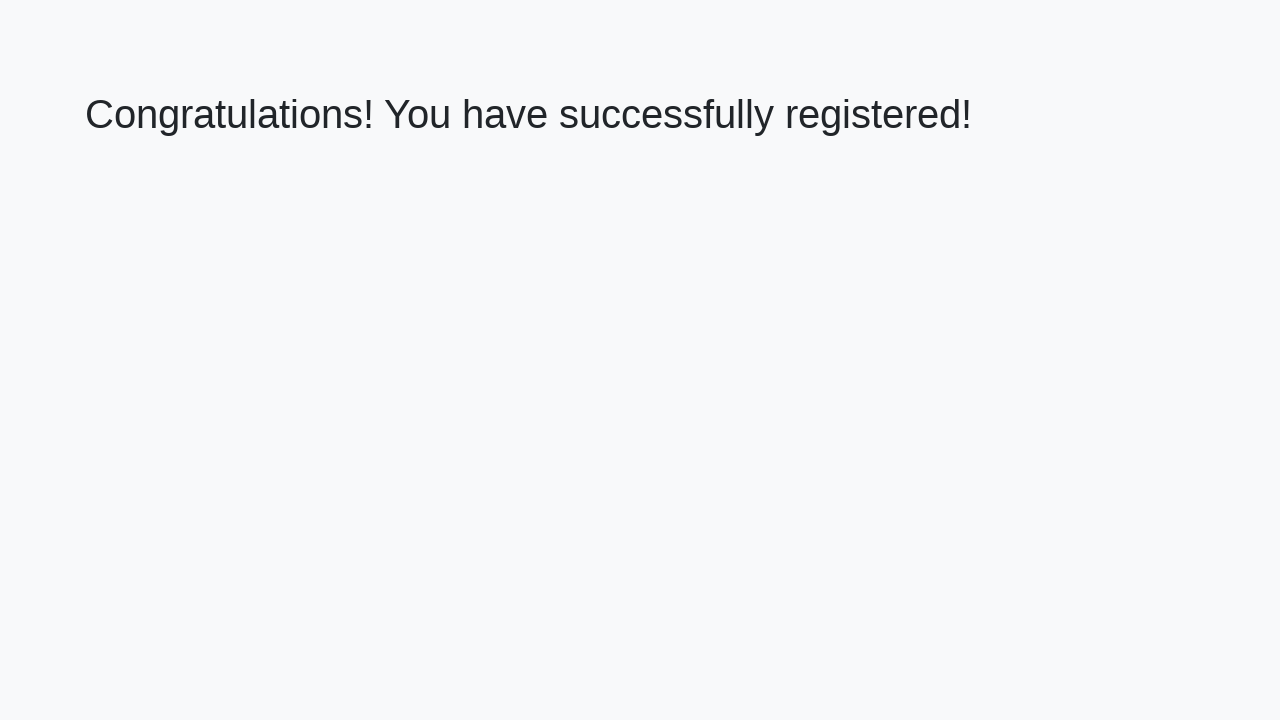

Retrieved success message text
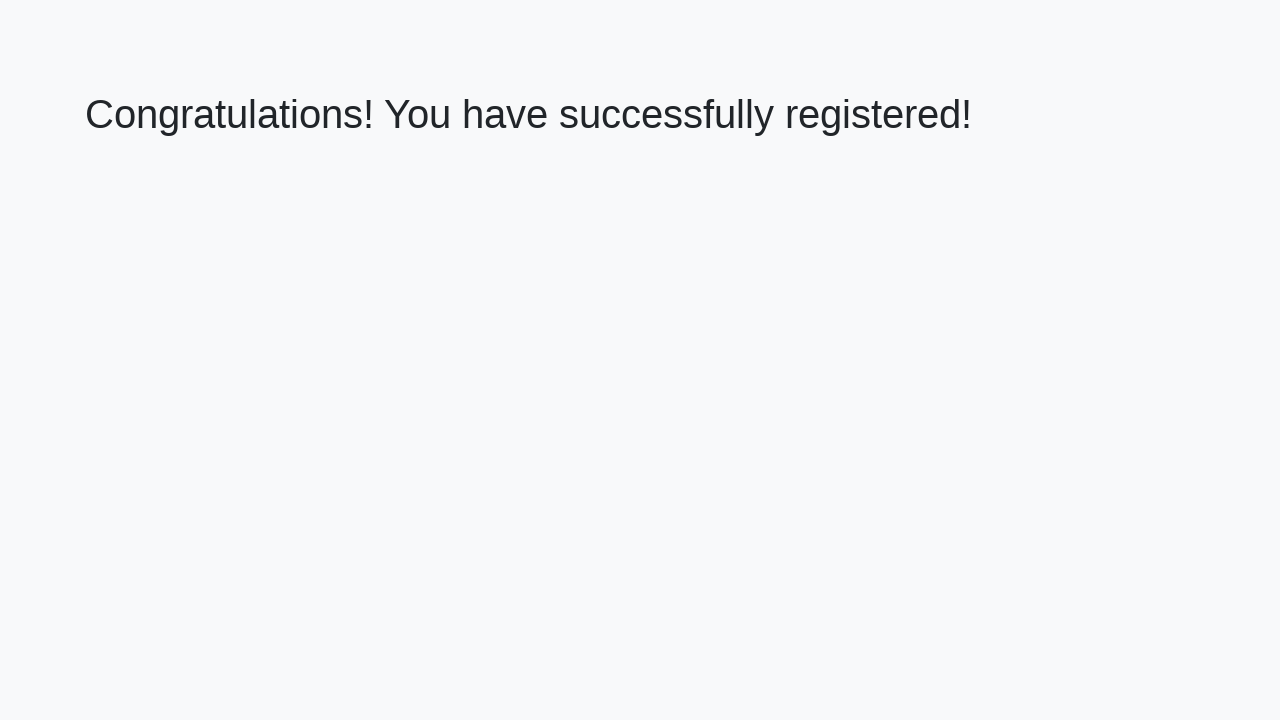

Verified success message: 'Congratulations! You have successfully registered!'
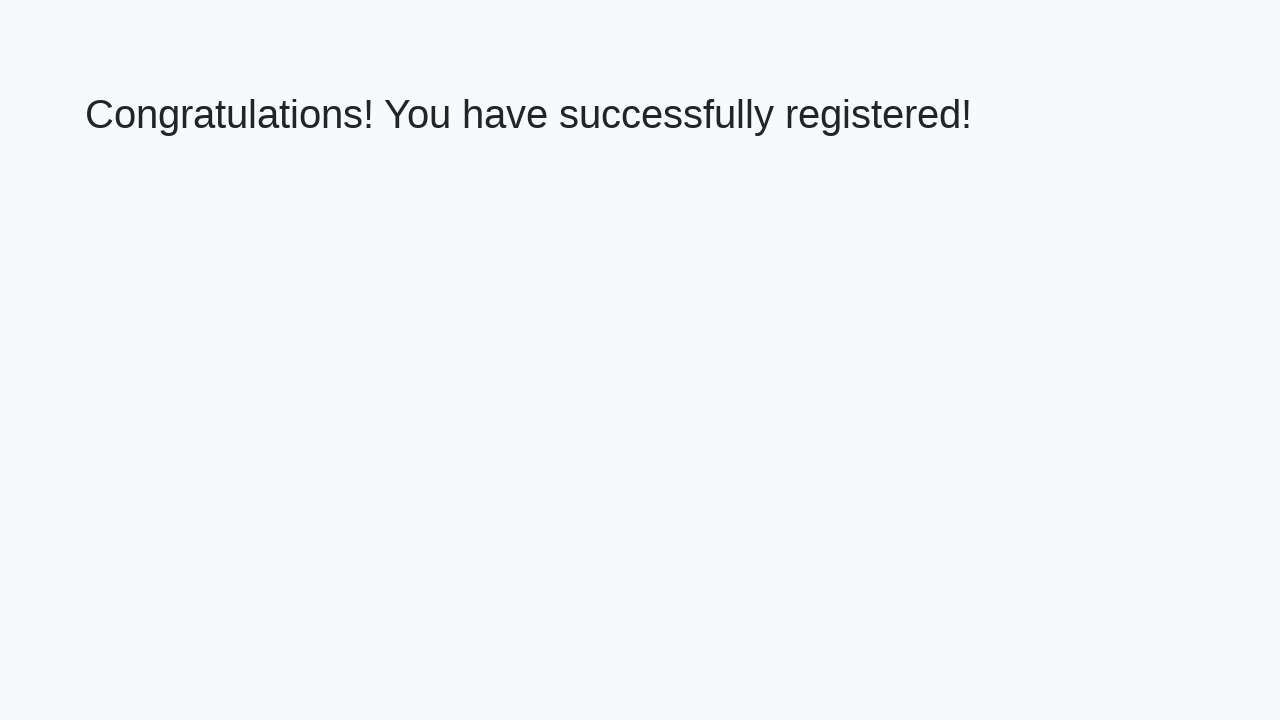

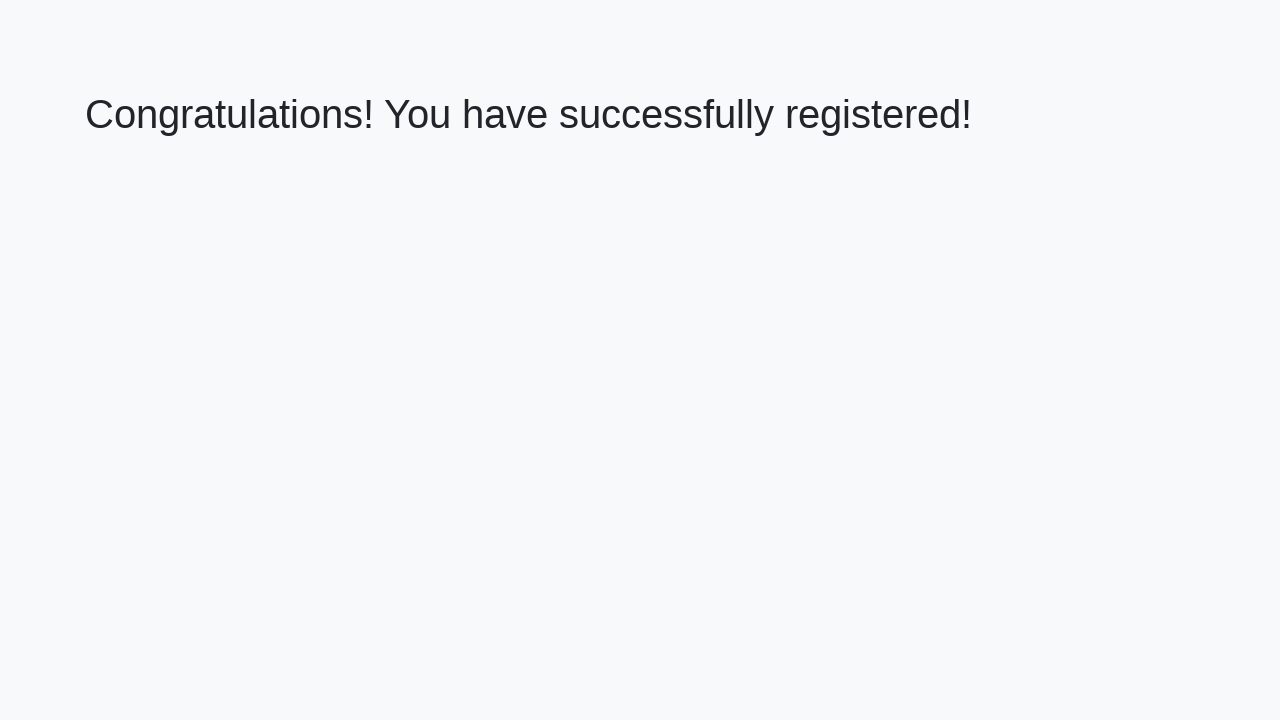